Tests handling of different JavaScript alert types (simple alert, confirmation alert, and prompt alert) by clicking buttons to trigger alerts, accepting/dismissing them, and entering text in a prompt alert.

Starting URL: https://selenium08.blogspot.com/2019/07/alert-test.html

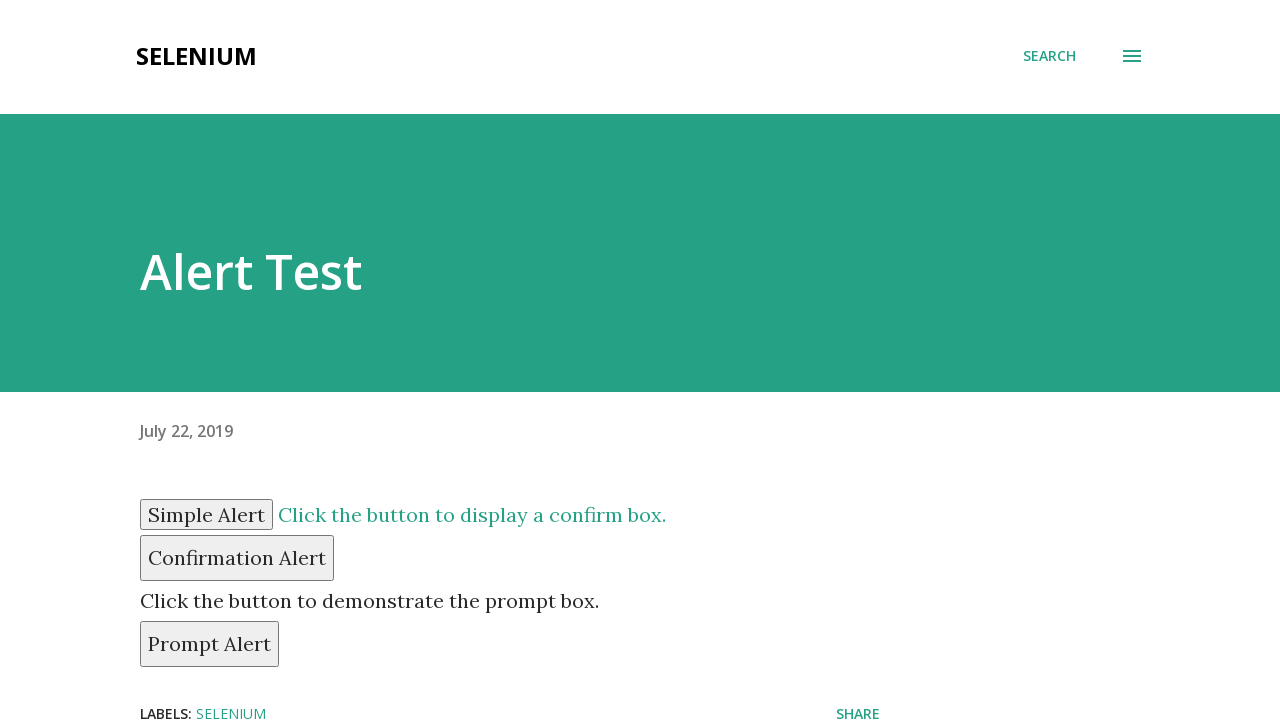

Clicked simple alert button and accepted the alert at (206, 514) on #simple
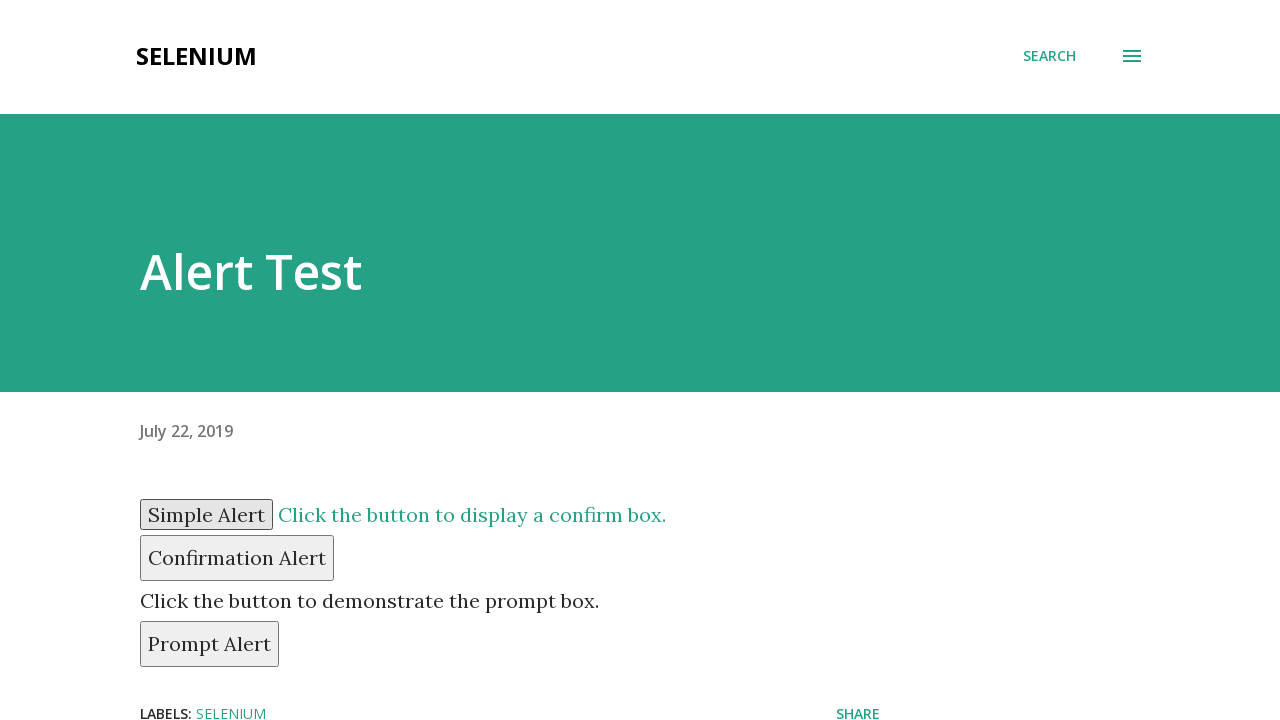

Waited 1000ms after simple alert
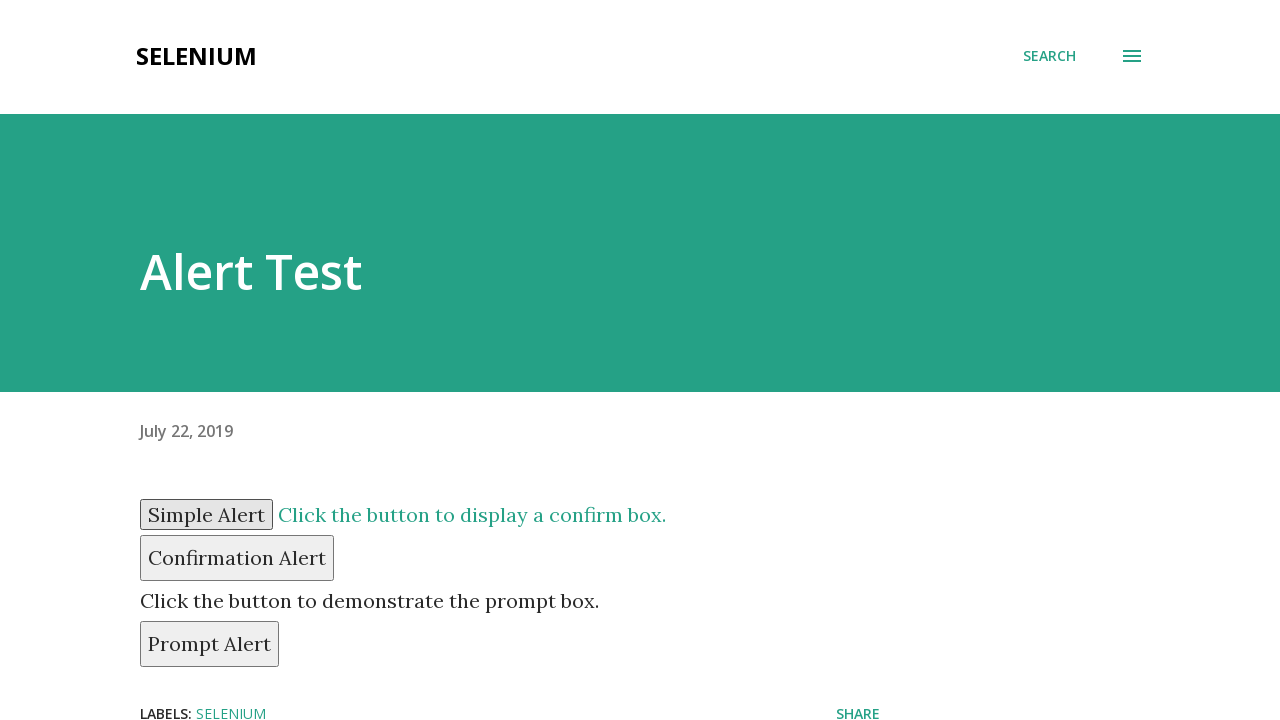

Clicked confirmation alert button and dismissed (cancelled) the alert at (237, 558) on button#confirm
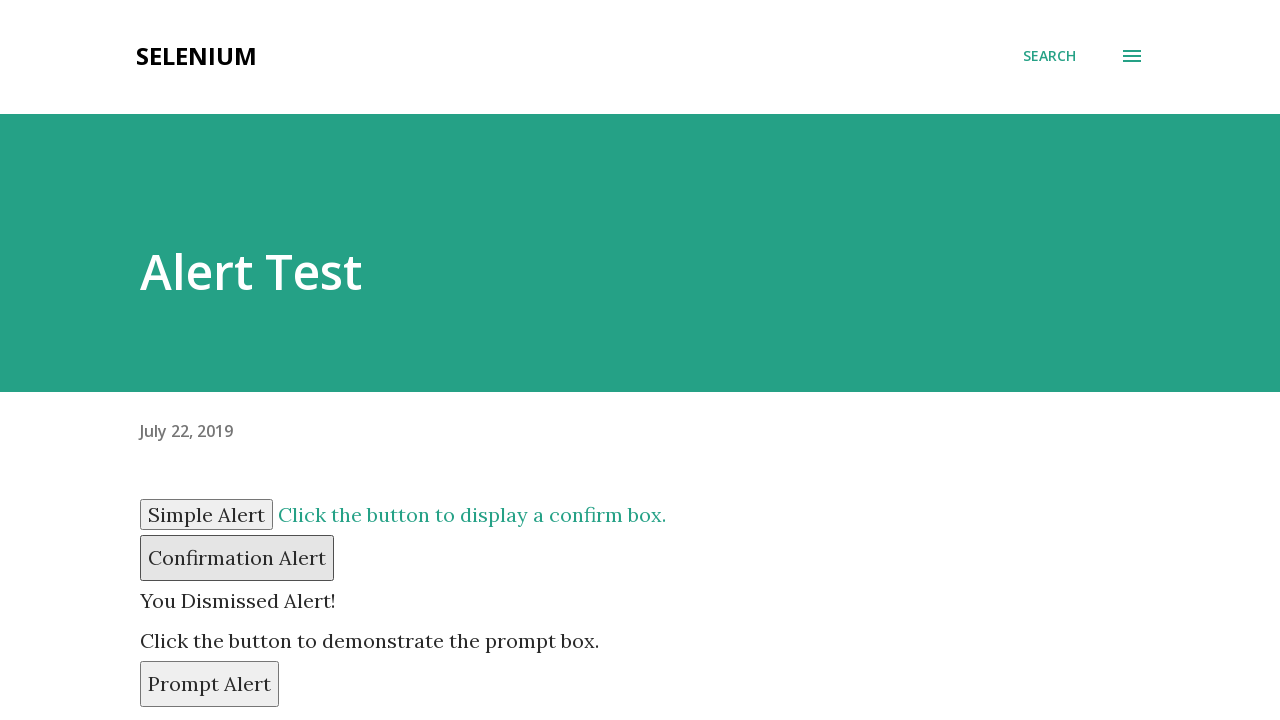

Waited 1000ms after confirmation alert
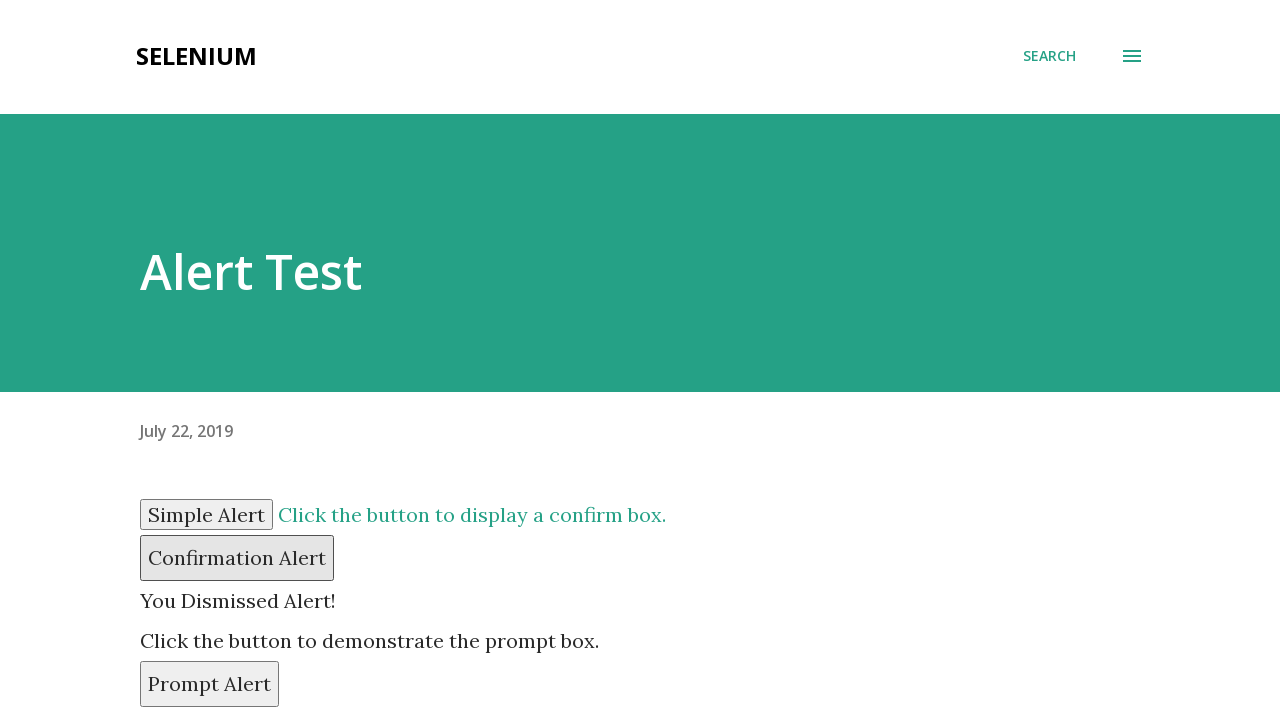

Clicked prompt alert button and entered 'Mehmet' in the prompt at (210, 684) on #prompt
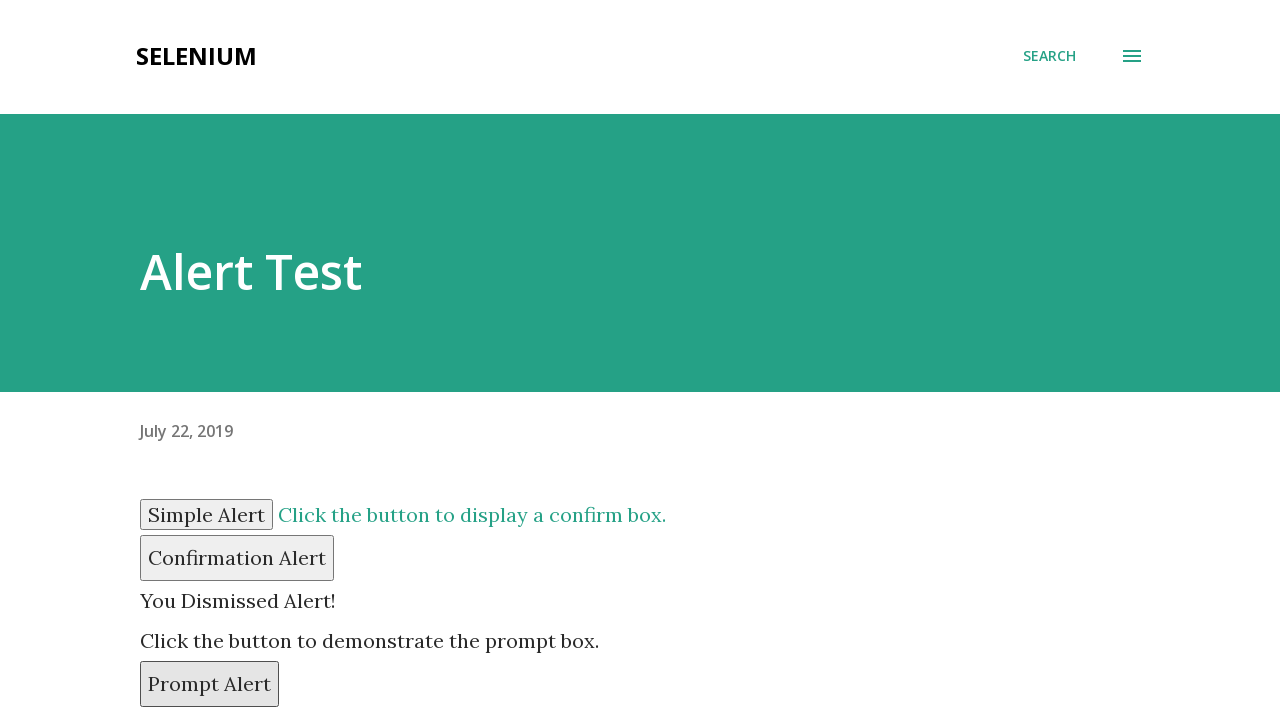

Waited 1000ms after prompt alert
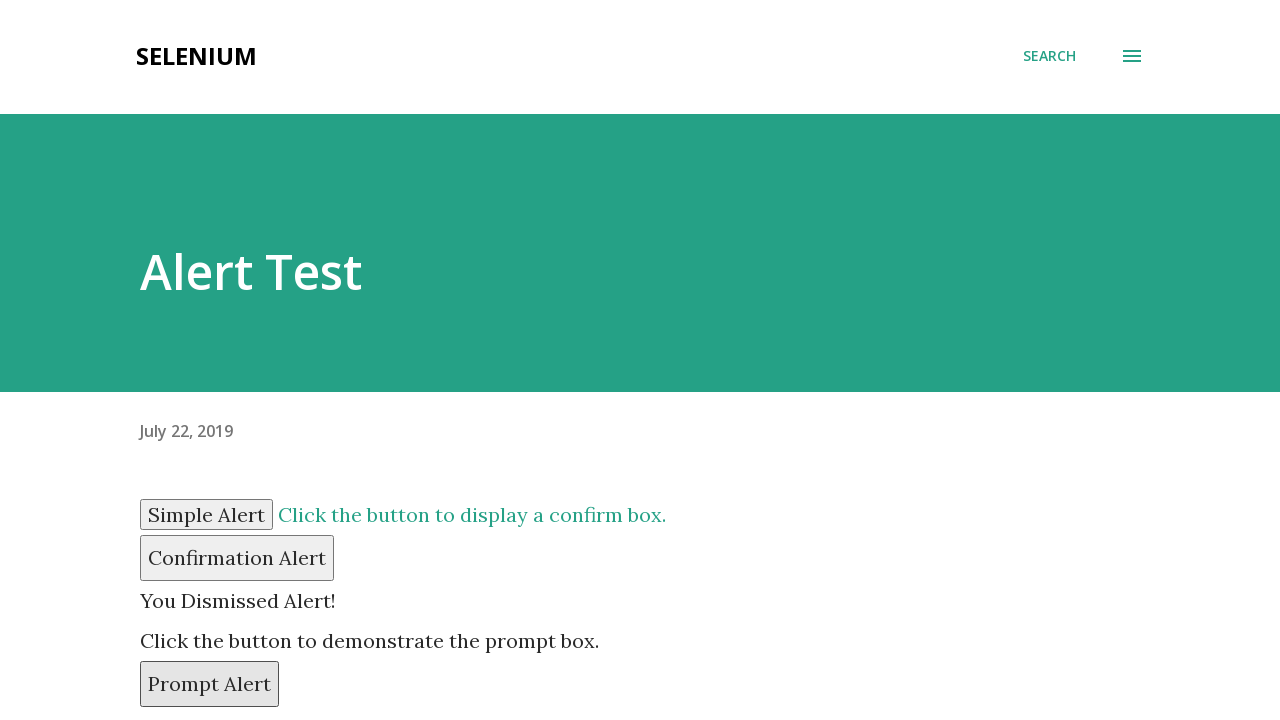

Verified that entered text 'Mehmet' appears on the page
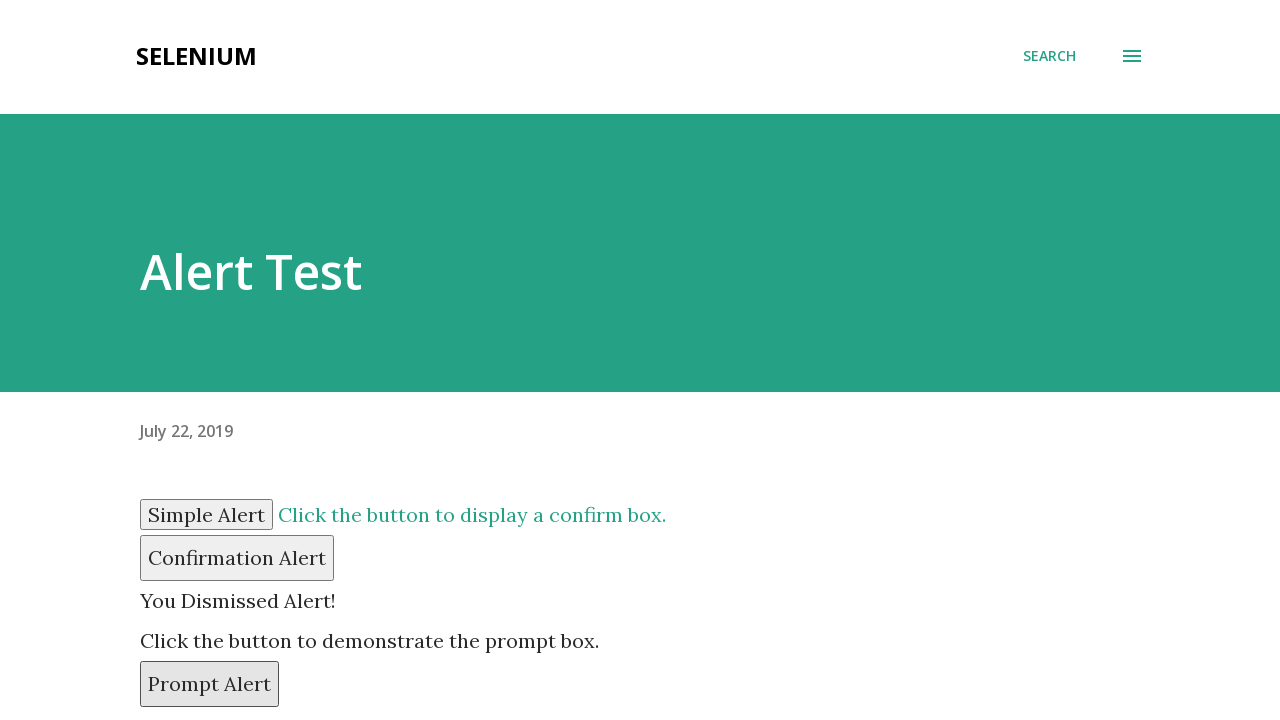

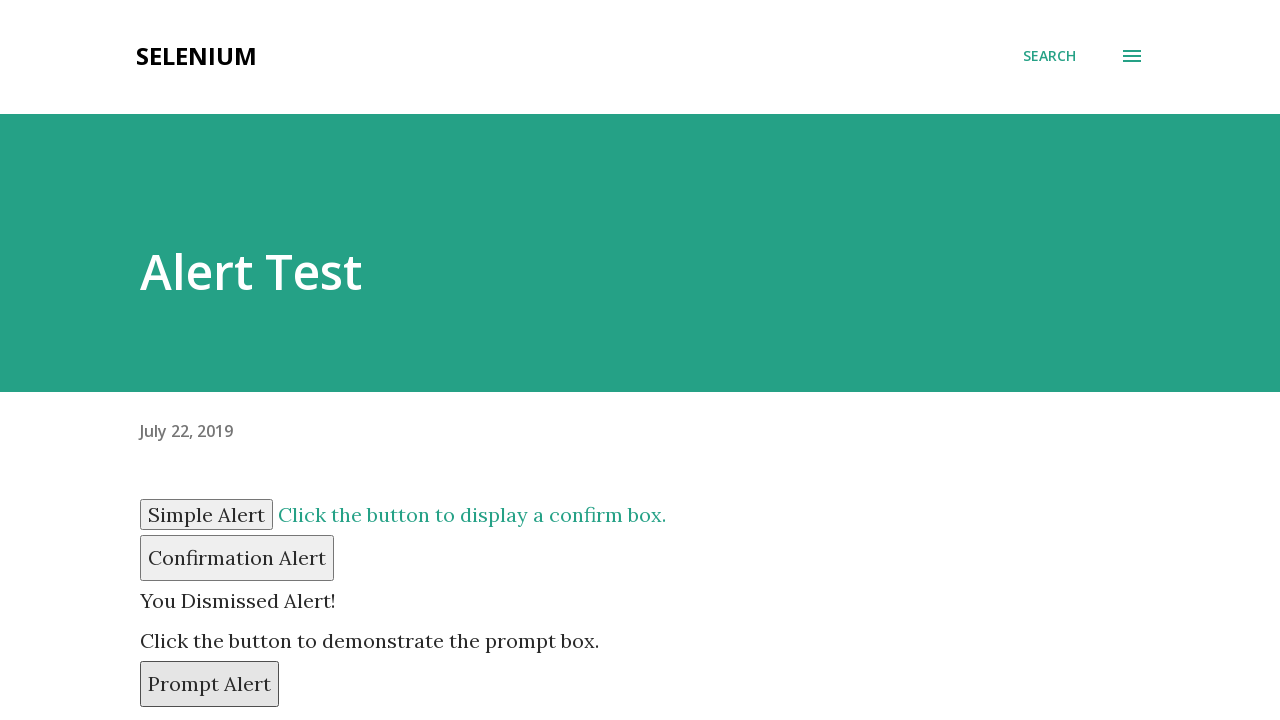